Tests adding todo items by filling the input field and pressing Enter, then verifies the items appear in the list

Starting URL: https://demo.playwright.dev/todomvc

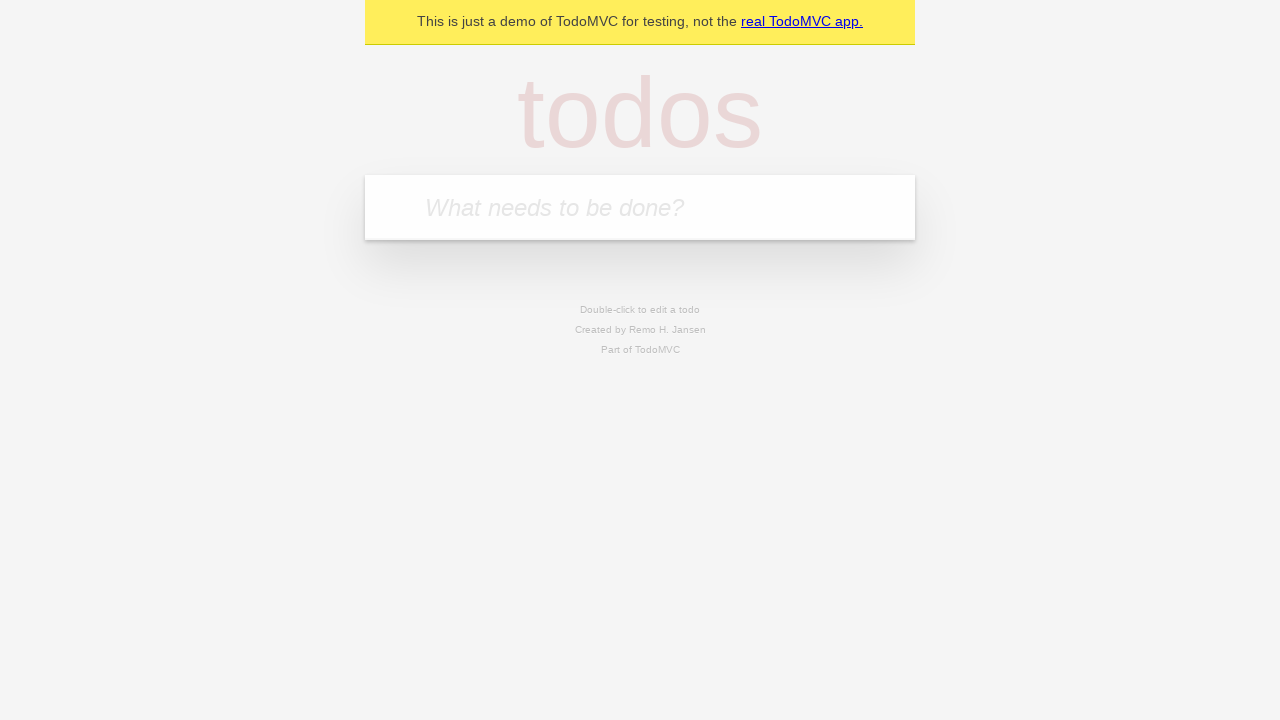

Filled input field with 'buy some cheese' on .new-todo
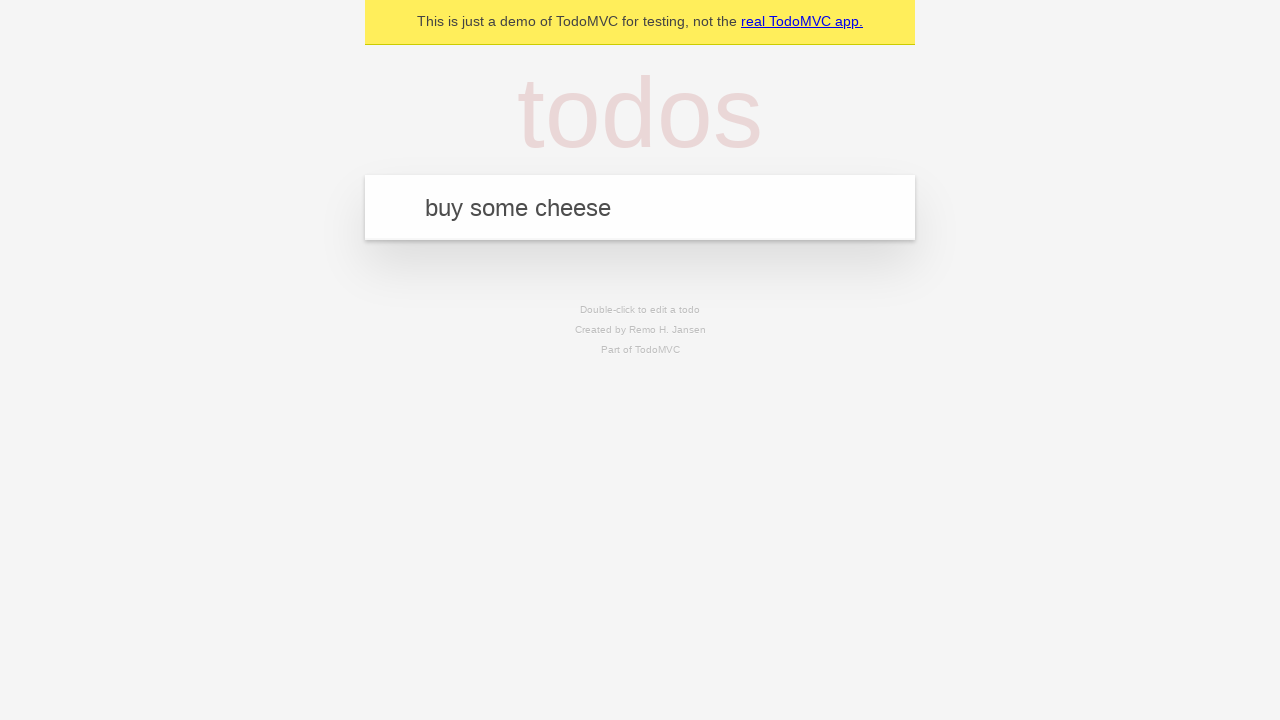

Pressed Enter to add first todo item on .new-todo
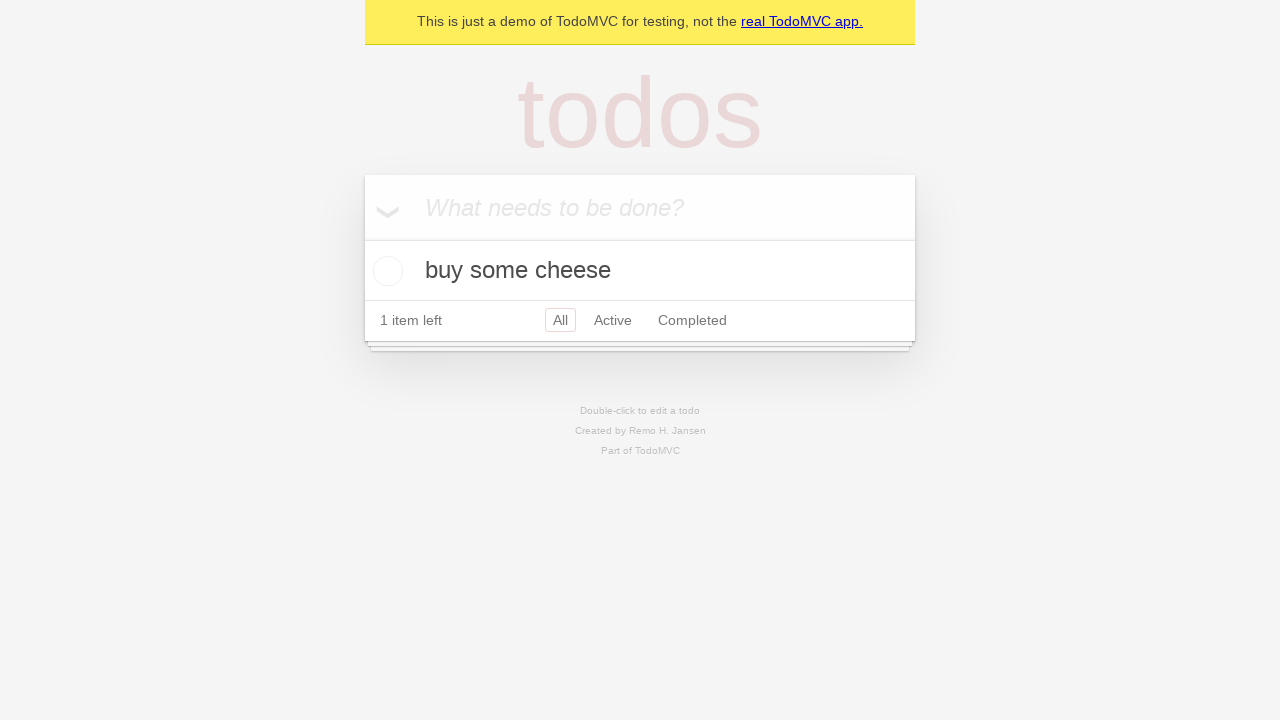

First todo item appeared in the list
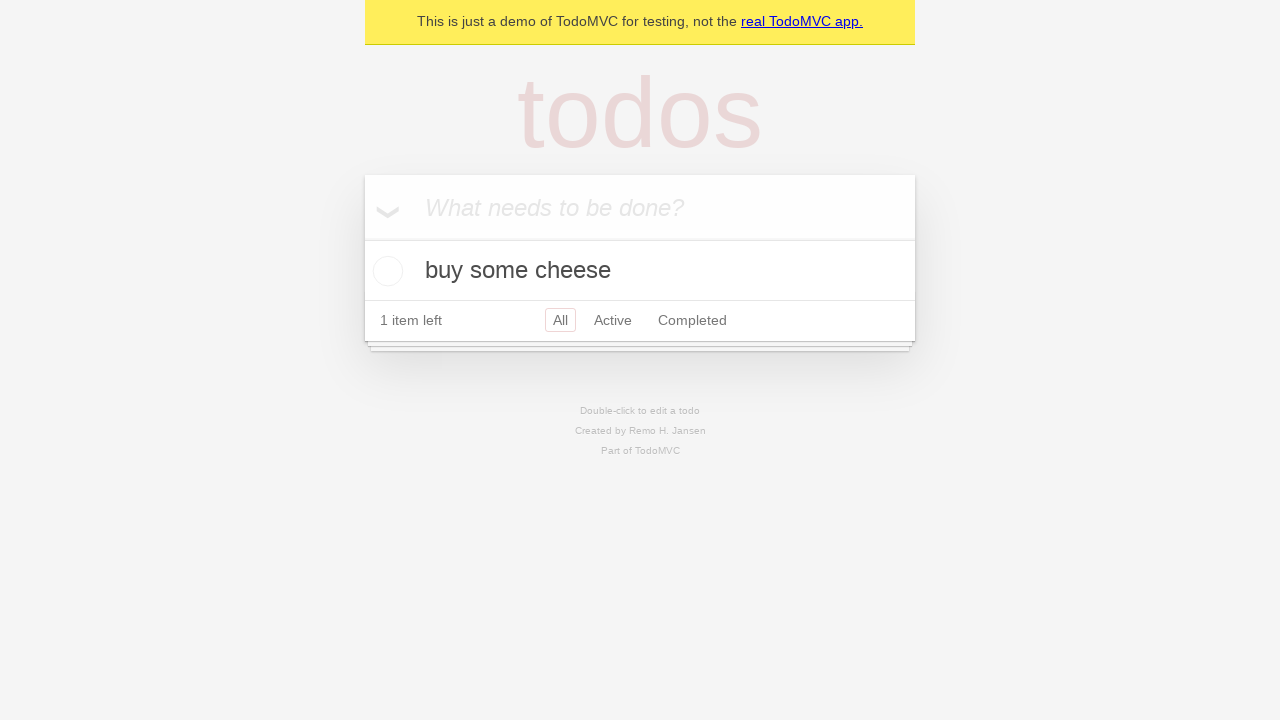

Filled input field with 'feed the cat' on .new-todo
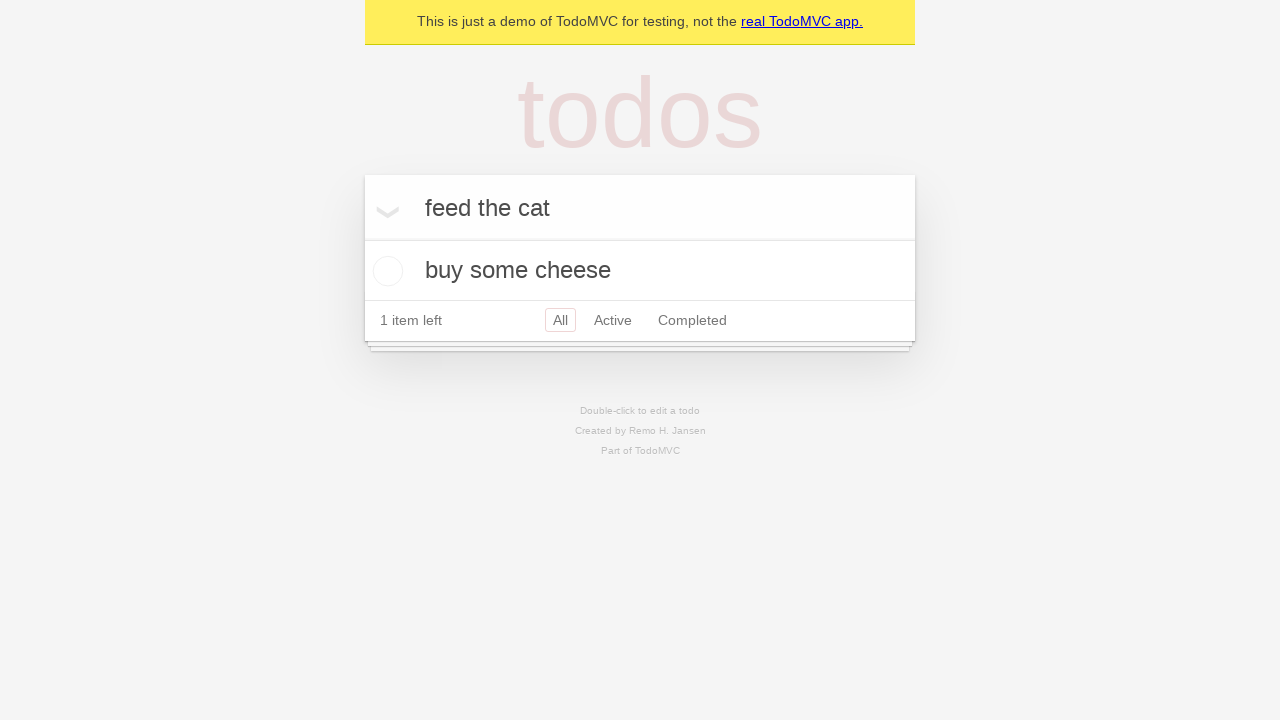

Pressed Enter to add second todo item on .new-todo
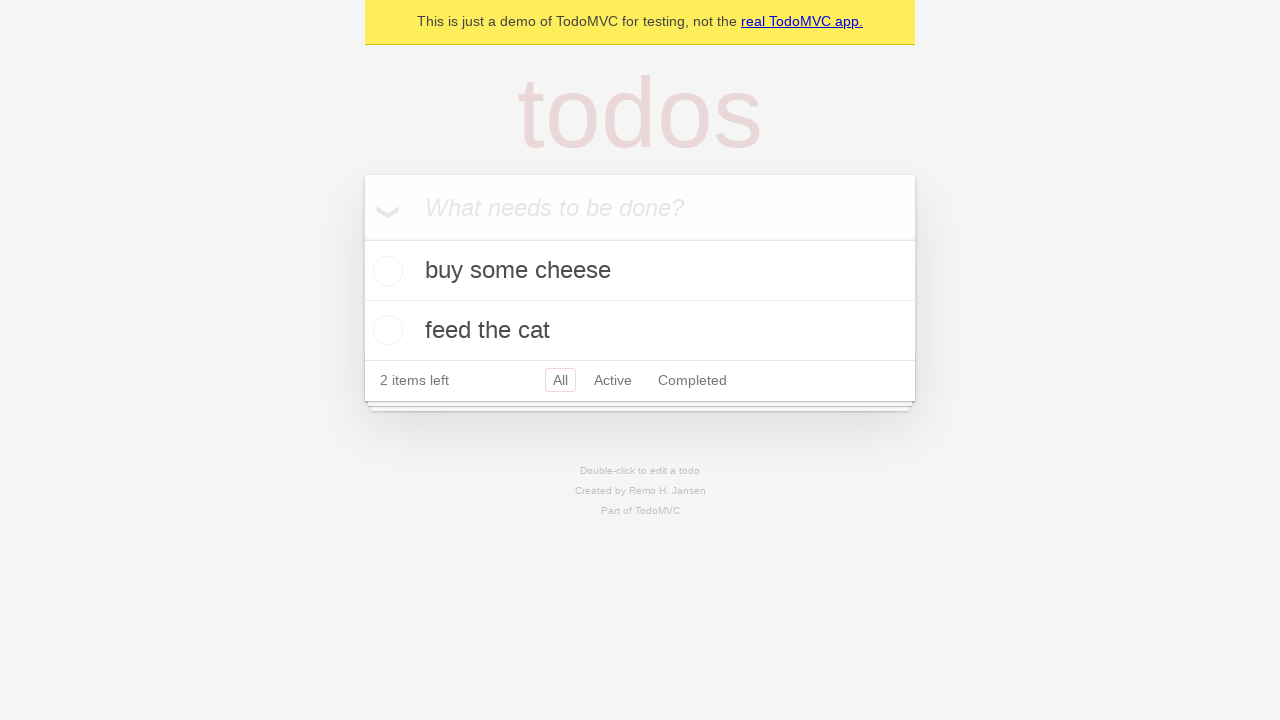

Second todo item appeared in the list
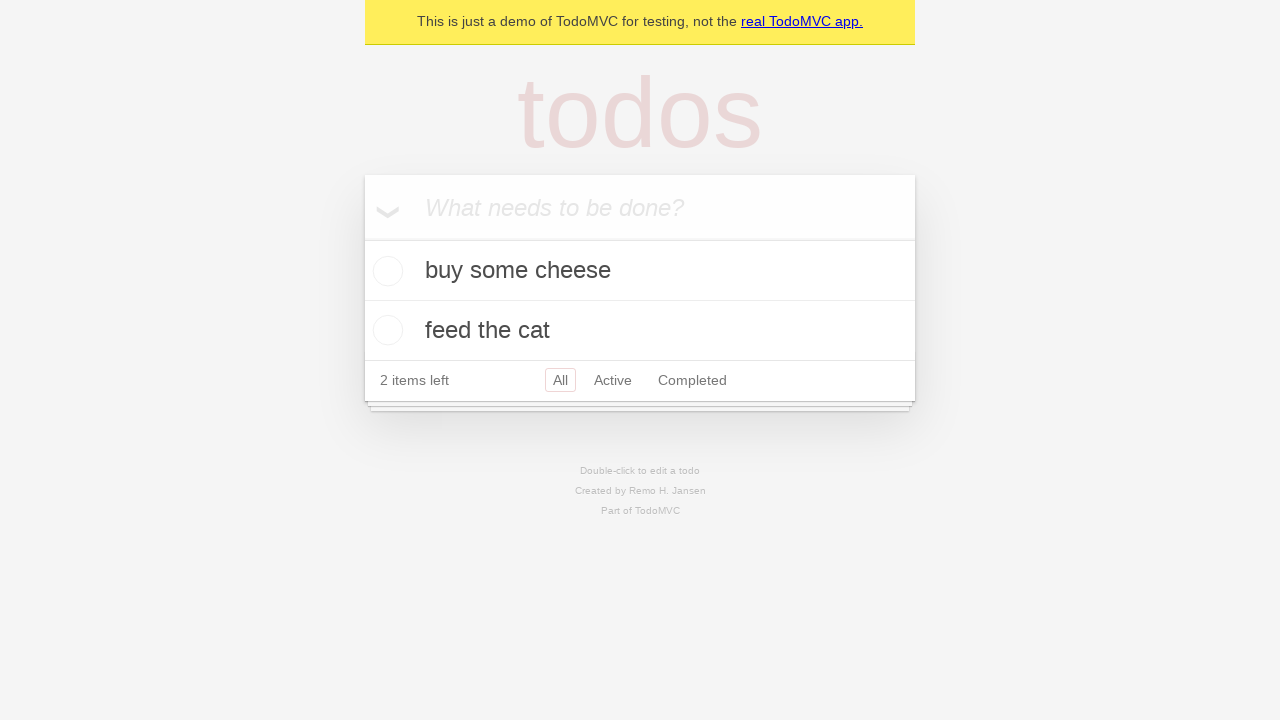

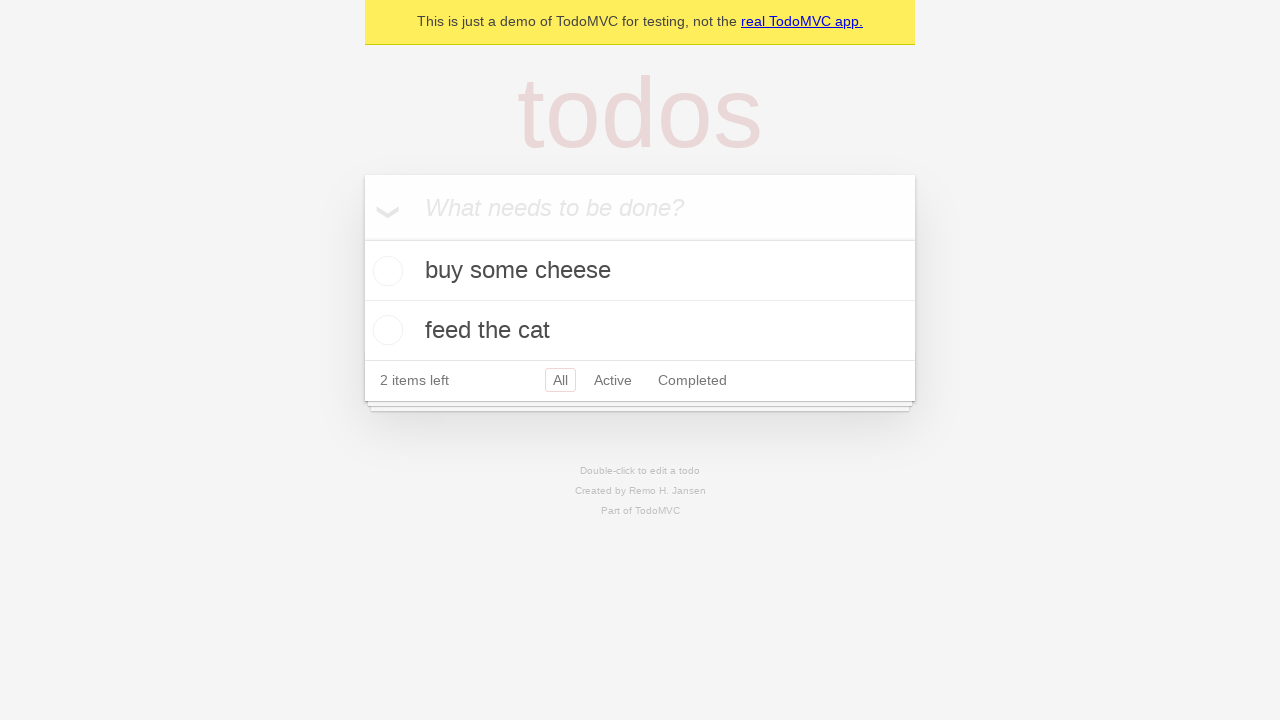